Solves a math captcha by retrieving a value from an element attribute, calculating the result using a logarithmic formula, and submitting the answer along with checkbox and radio button selections

Starting URL: http://suninjuly.github.io/get_attribute.html

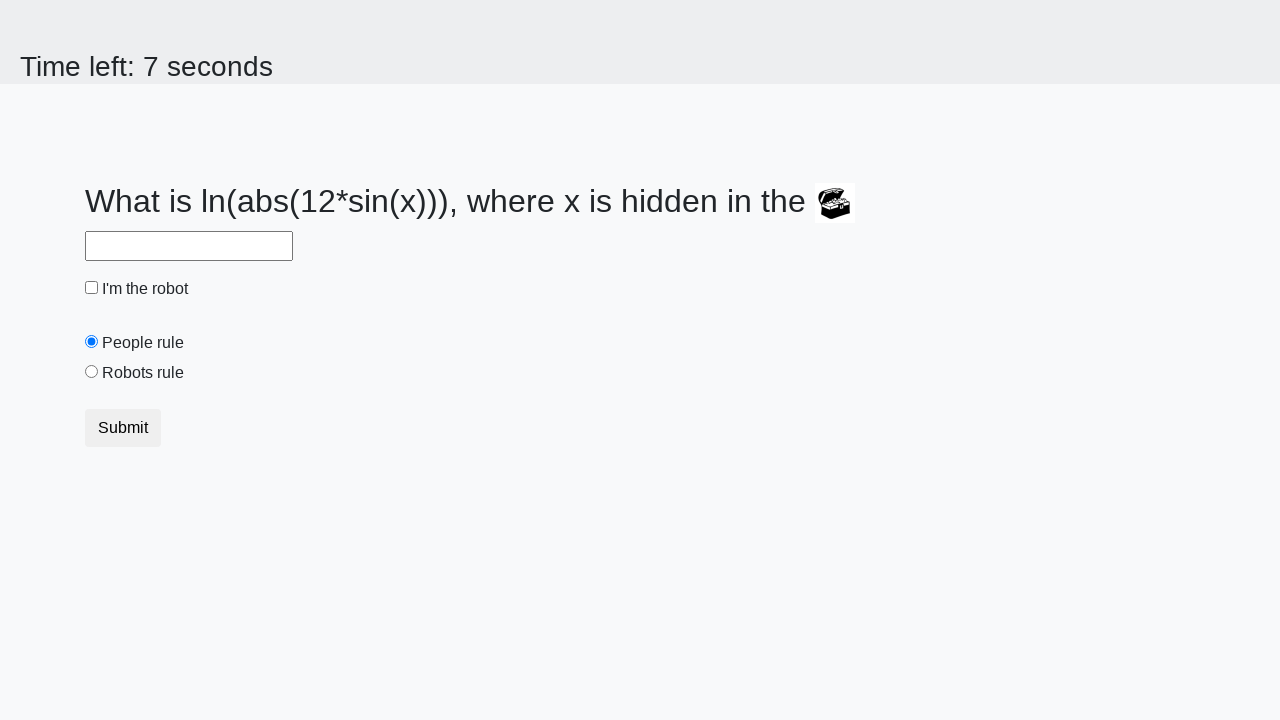

Located treasure chest element
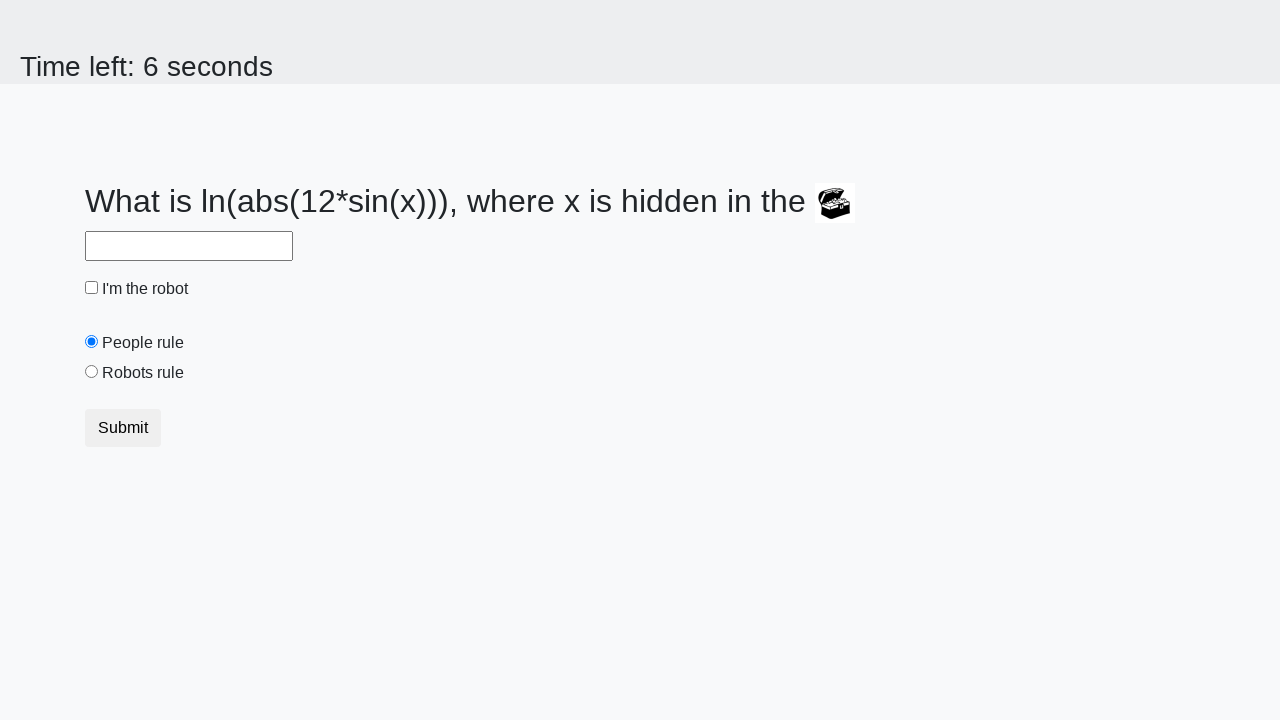

Retrieved valuex attribute from treasure element: 550
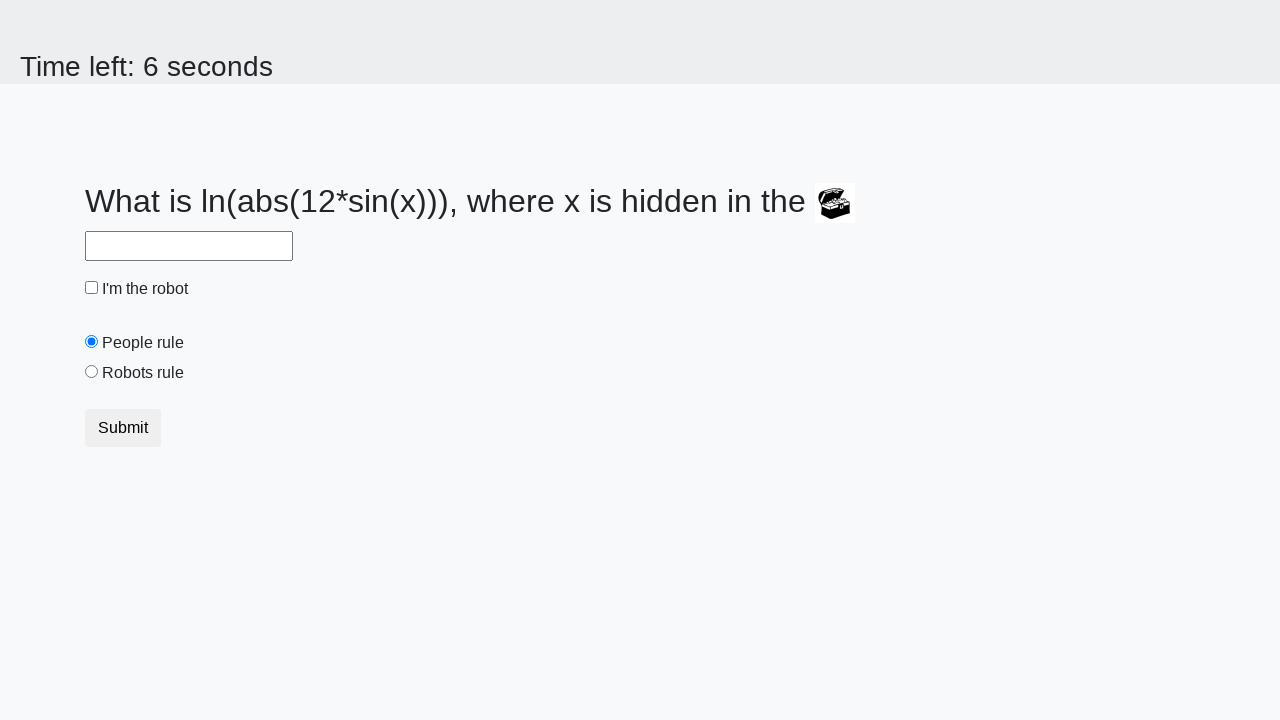

Calculated math captcha result using logarithmic formula: 0.9684310604152374
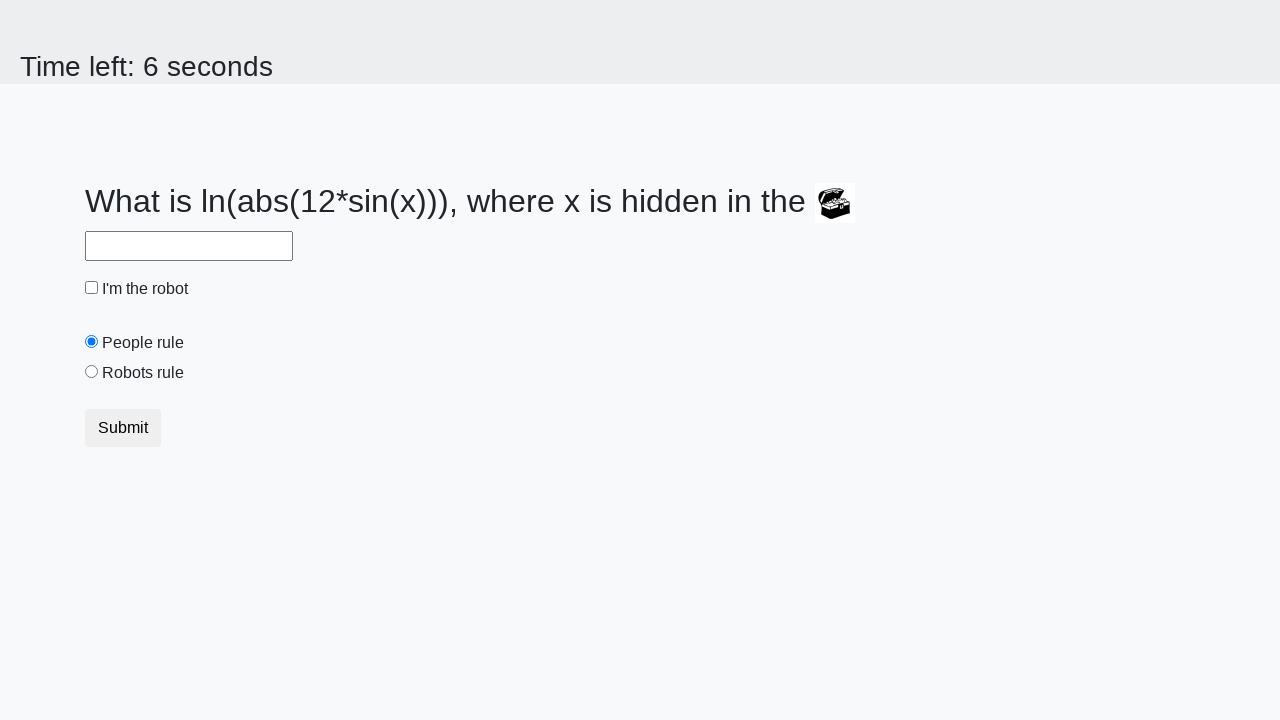

Entered calculated answer '0.9684310604152374' into answer field on #answer
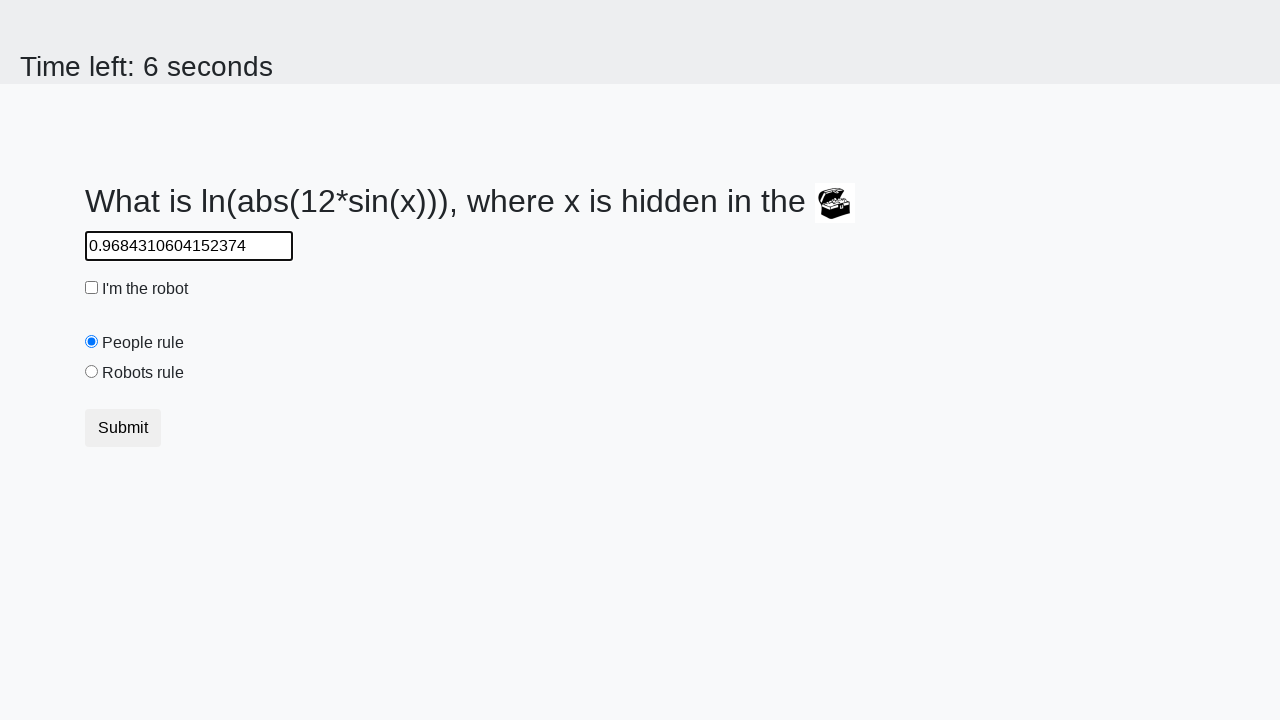

Checked the robot checkbox at (92, 288) on #robotCheckbox
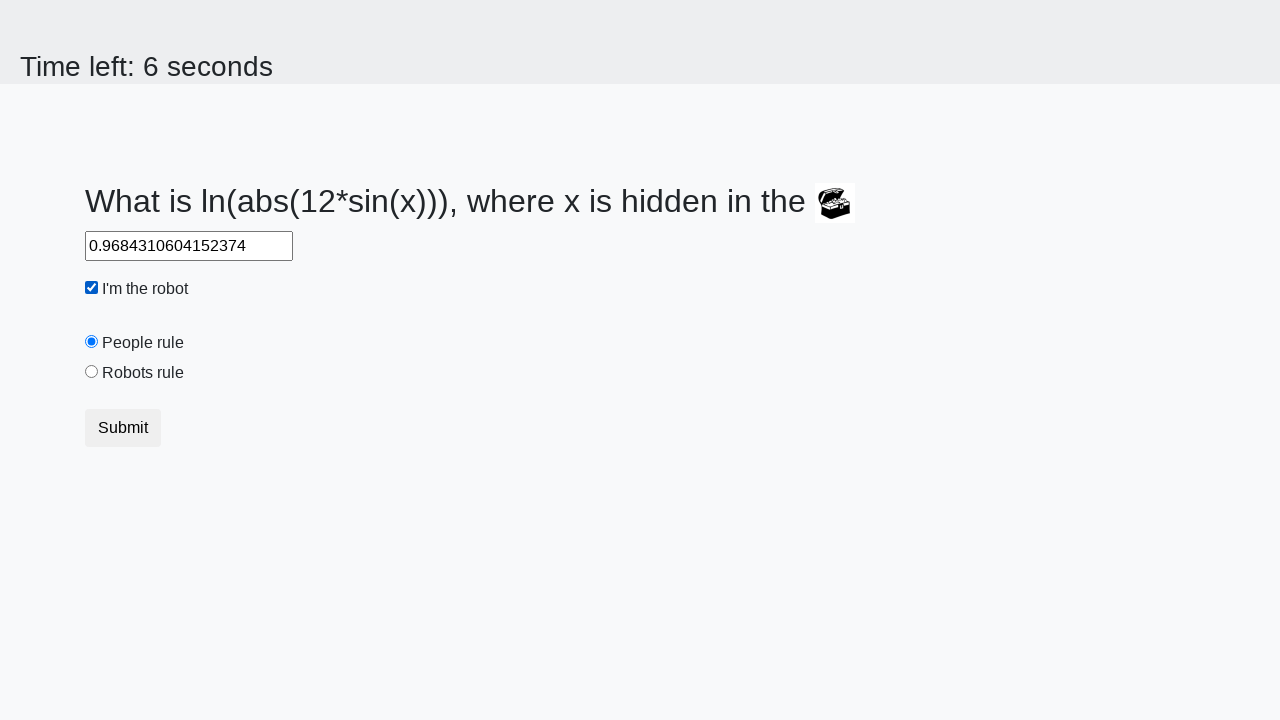

Selected the robots rule radio button at (92, 372) on #robotsRule
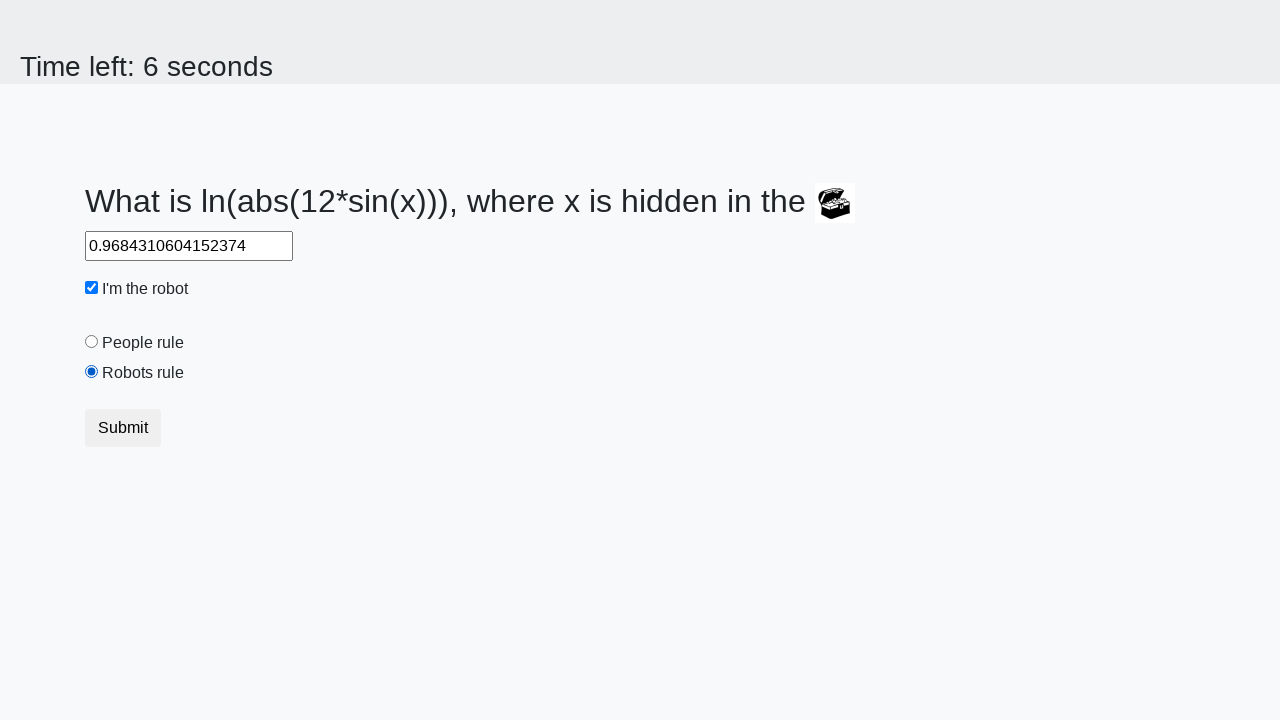

Clicked submit button to submit the form at (123, 428) on .btn-default
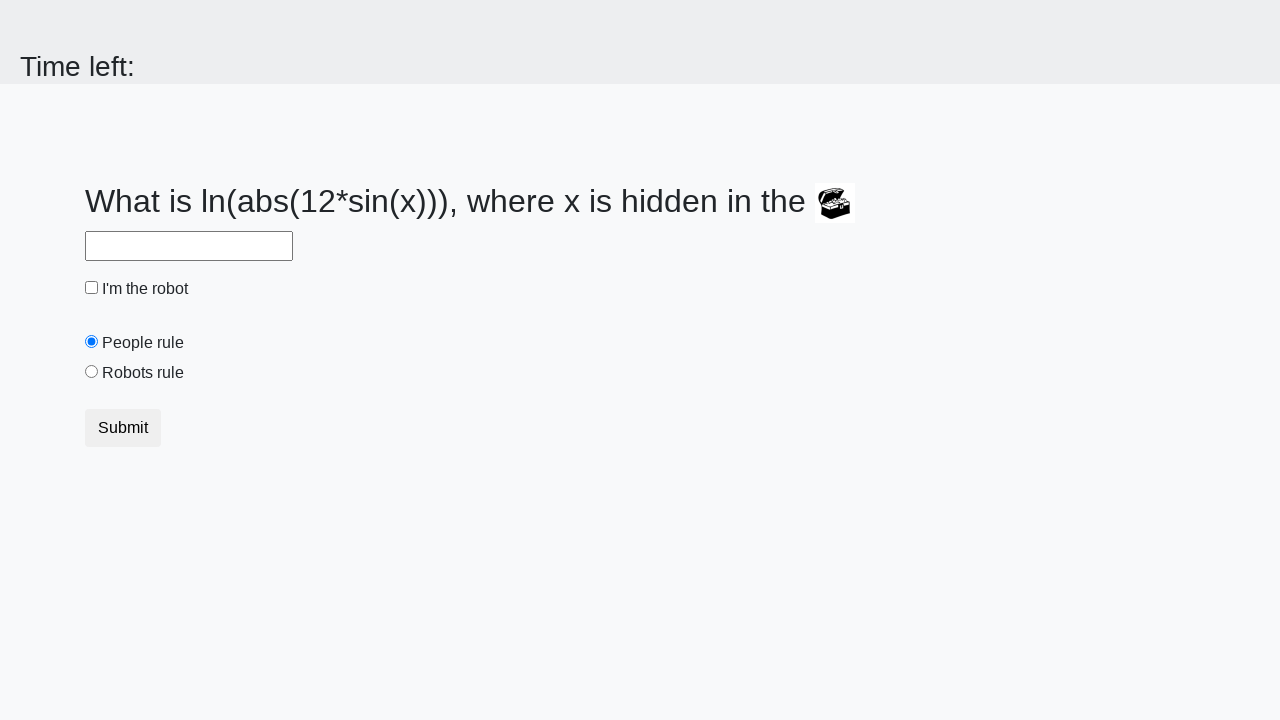

Waited 5 seconds for result to be visible
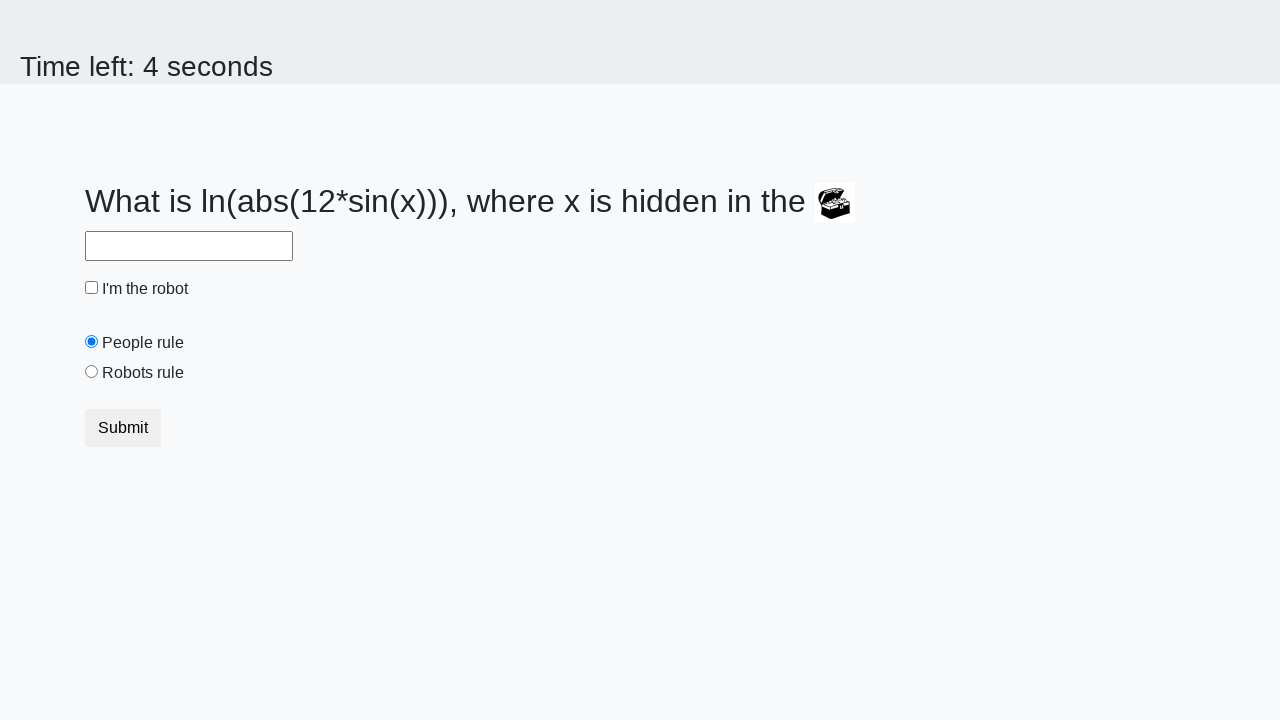

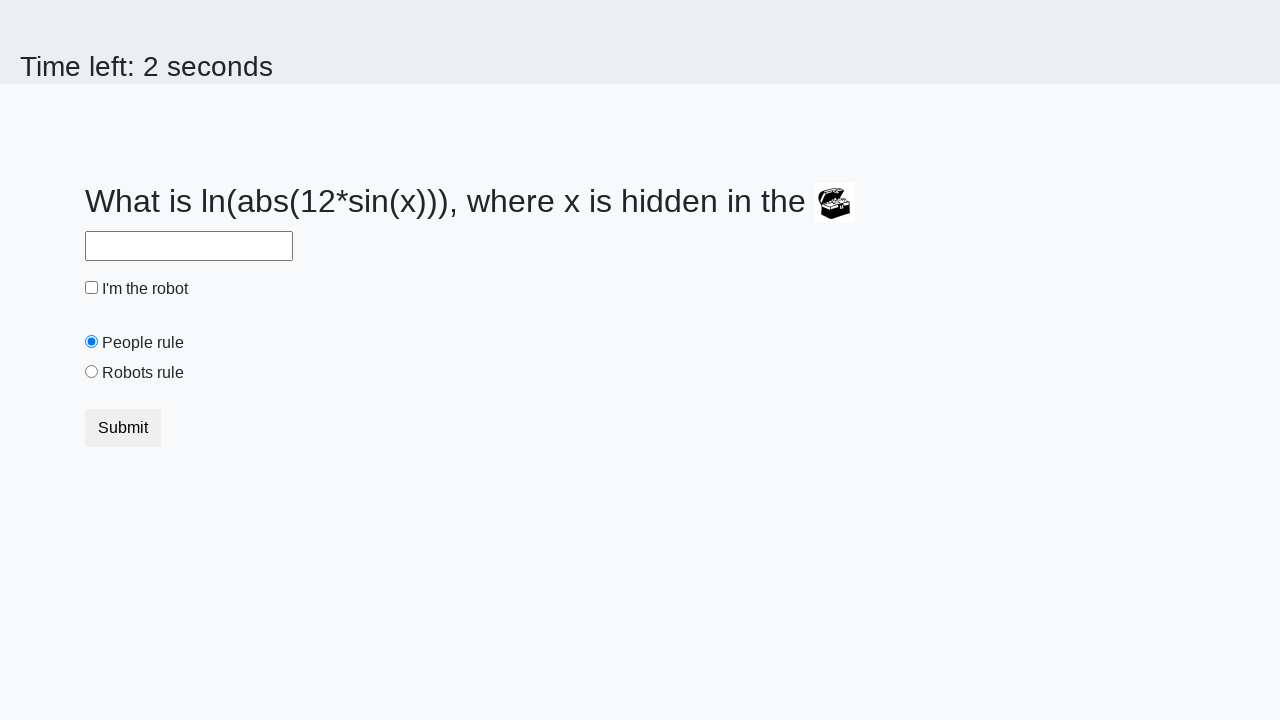